Fills out a CD case maker form with artist name (Megadeth), album name (Rust In Peace), and a list of 9 song titles, then selects options and submits the form to generate a printable CD case.

Starting URL: http://www.papercdcase.com/index.php

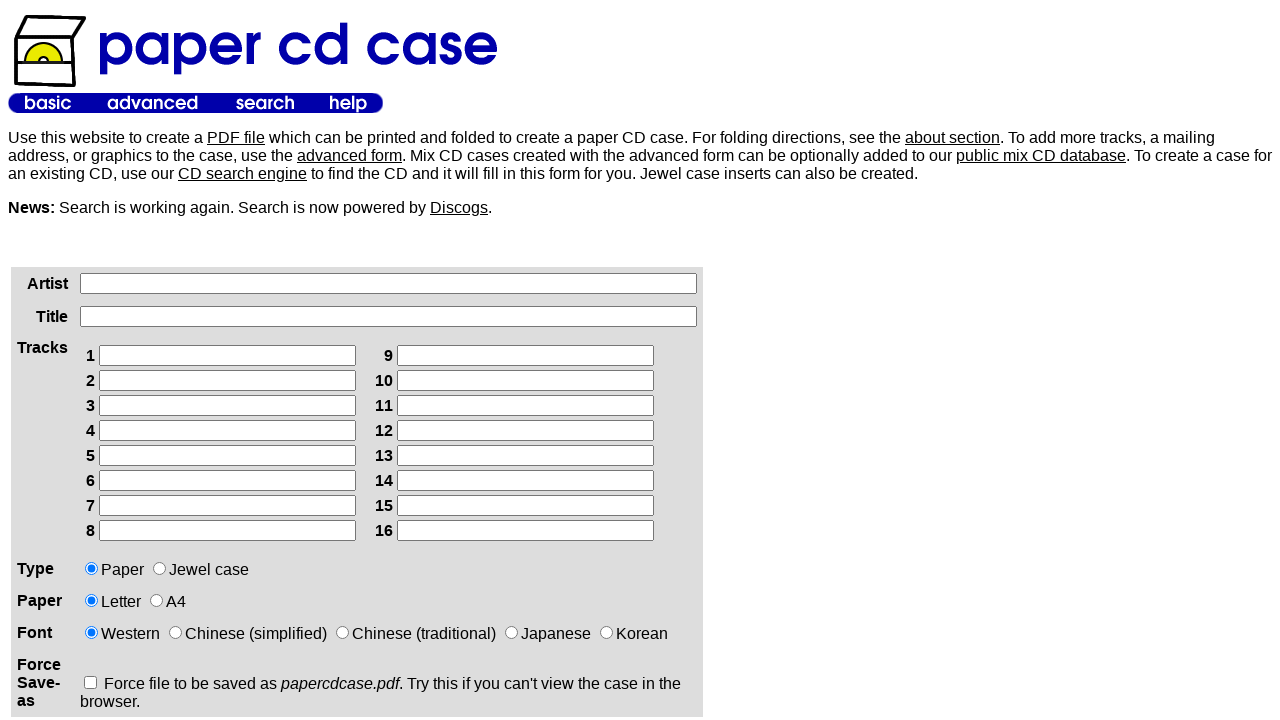

Filled artist name field with 'Megadeth' on xpath=/html/body/table[2]/tbody/tr/td[1]/div/form/table/tbody/tr[1]/td[2]/input
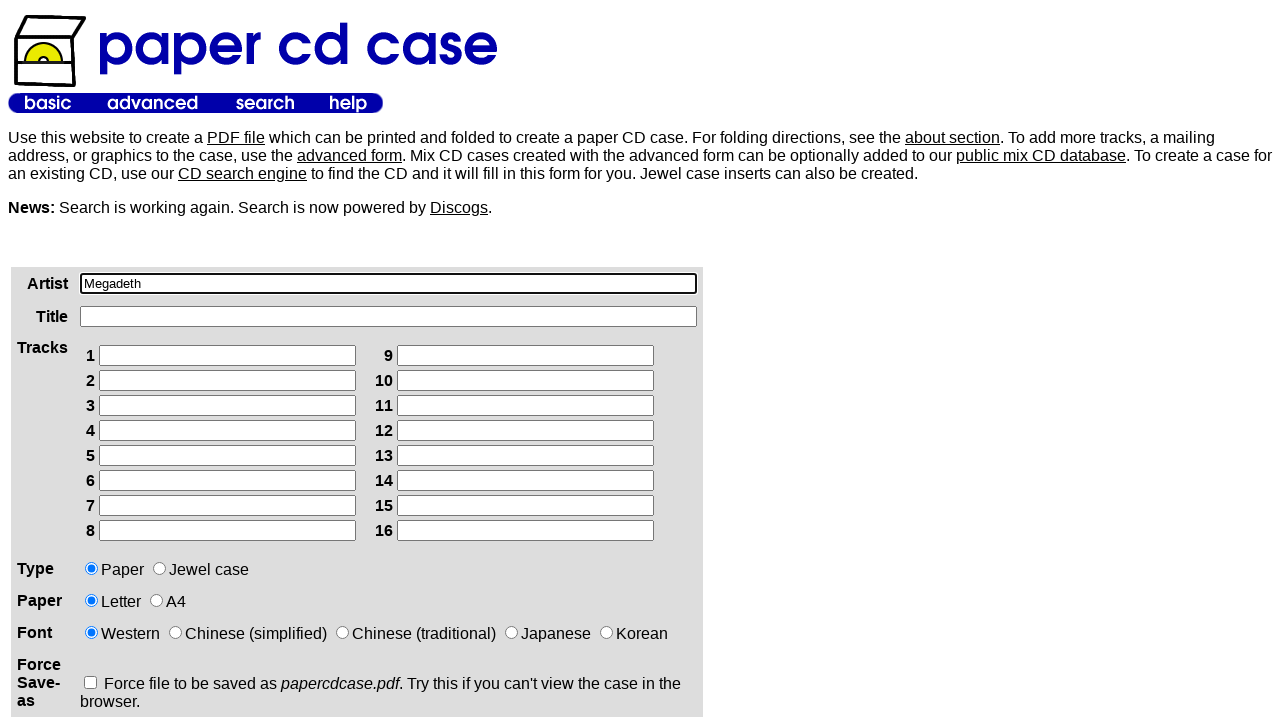

Filled album name field with 'Rust In Peace' on xpath=/html/body/table[2]/tbody/tr/td[1]/div/form/table/tbody/tr[2]/td[2]/input
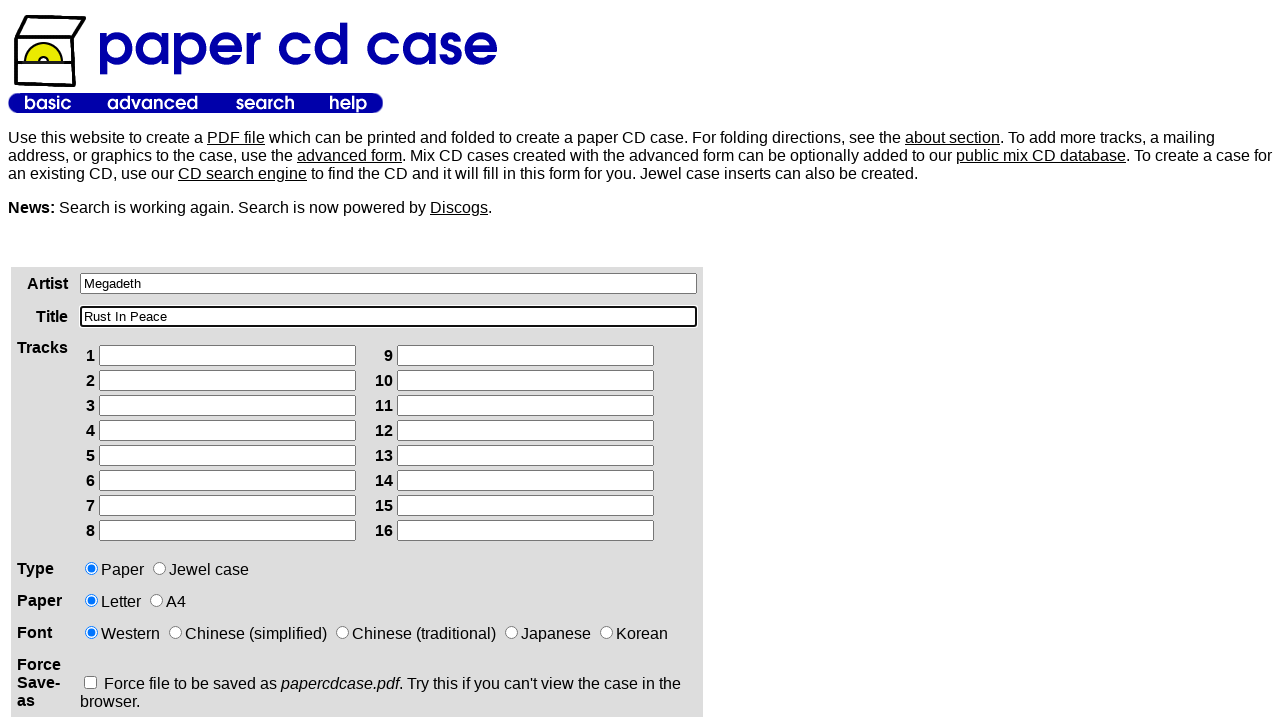

Filled song 1 with 'Holy Wars... The Punishment Due' on xpath=/html/body/table[2]/tbody/tr/td[1]/div/form/table/tbody/tr[3]/td[2]/table/
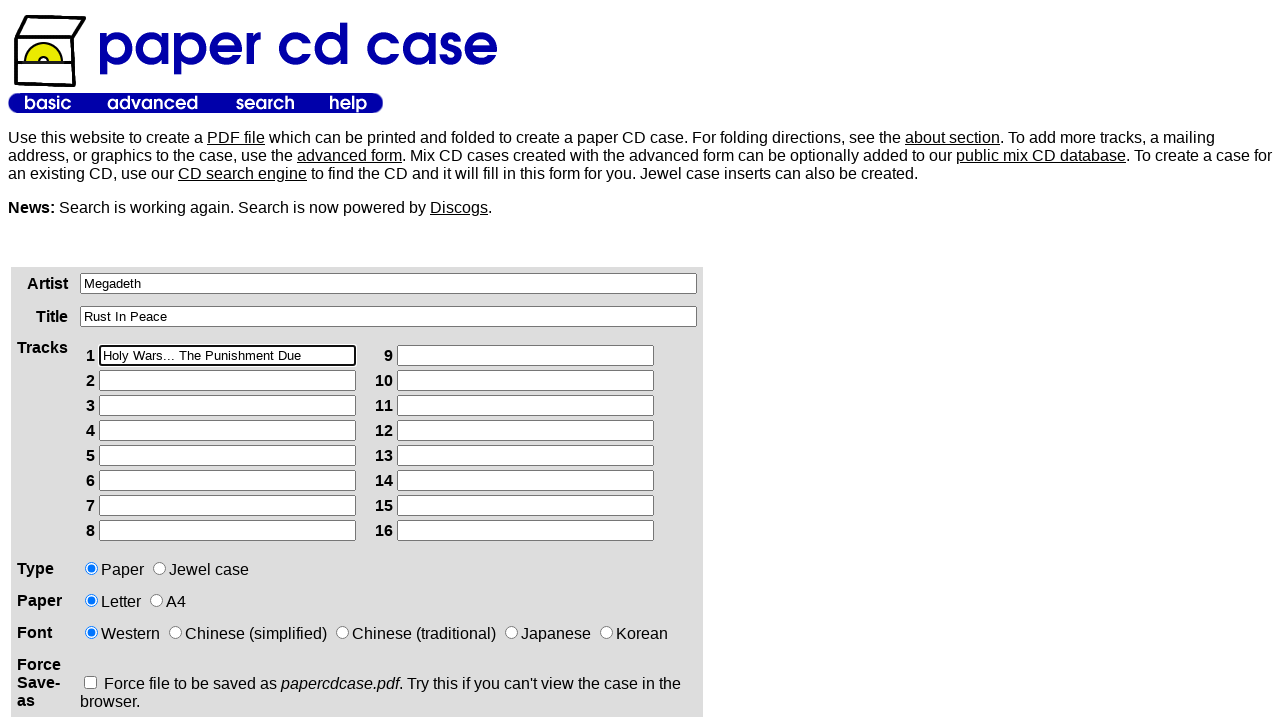

Filled song 2 with 'Hangar 18' on xpath=/html/body/table[2]/tbody/tr/td[1]/div/form/table/tbody/tr[3]/td[2]/table/
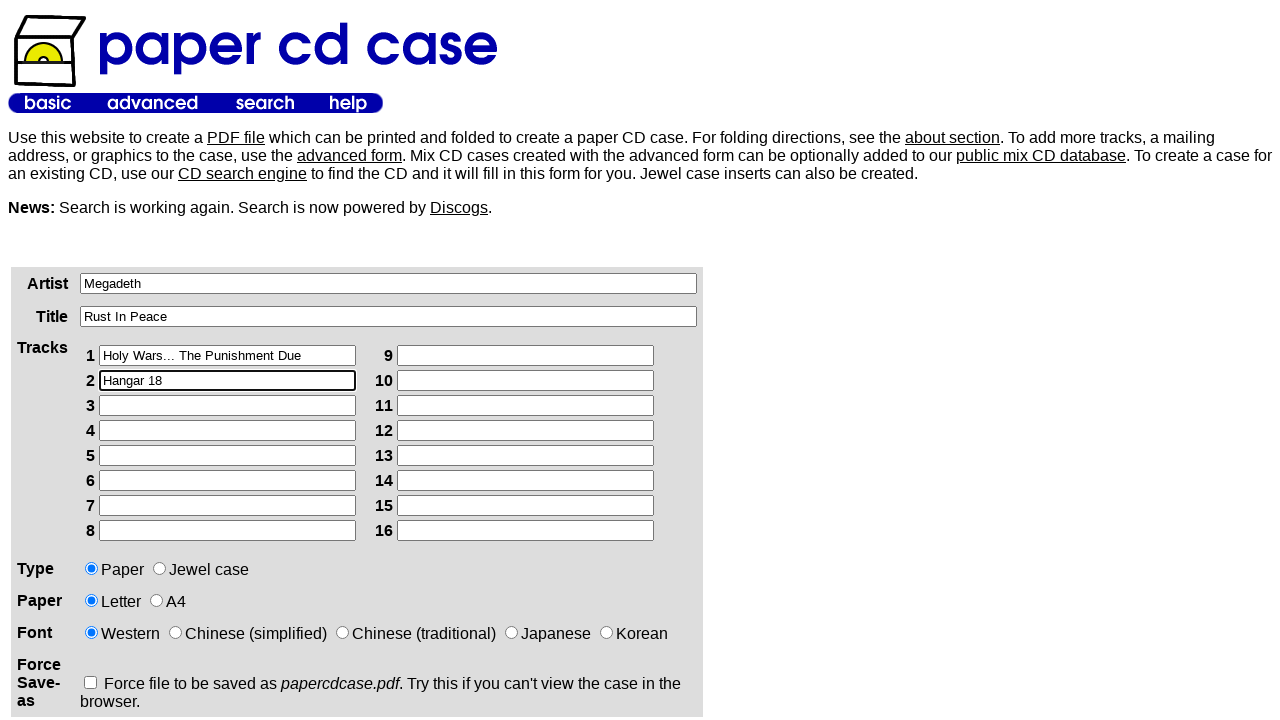

Filled song 3 with 'Take No Prisoners' on xpath=/html/body/table[2]/tbody/tr/td[1]/div/form/table/tbody/tr[3]/td[2]/table/
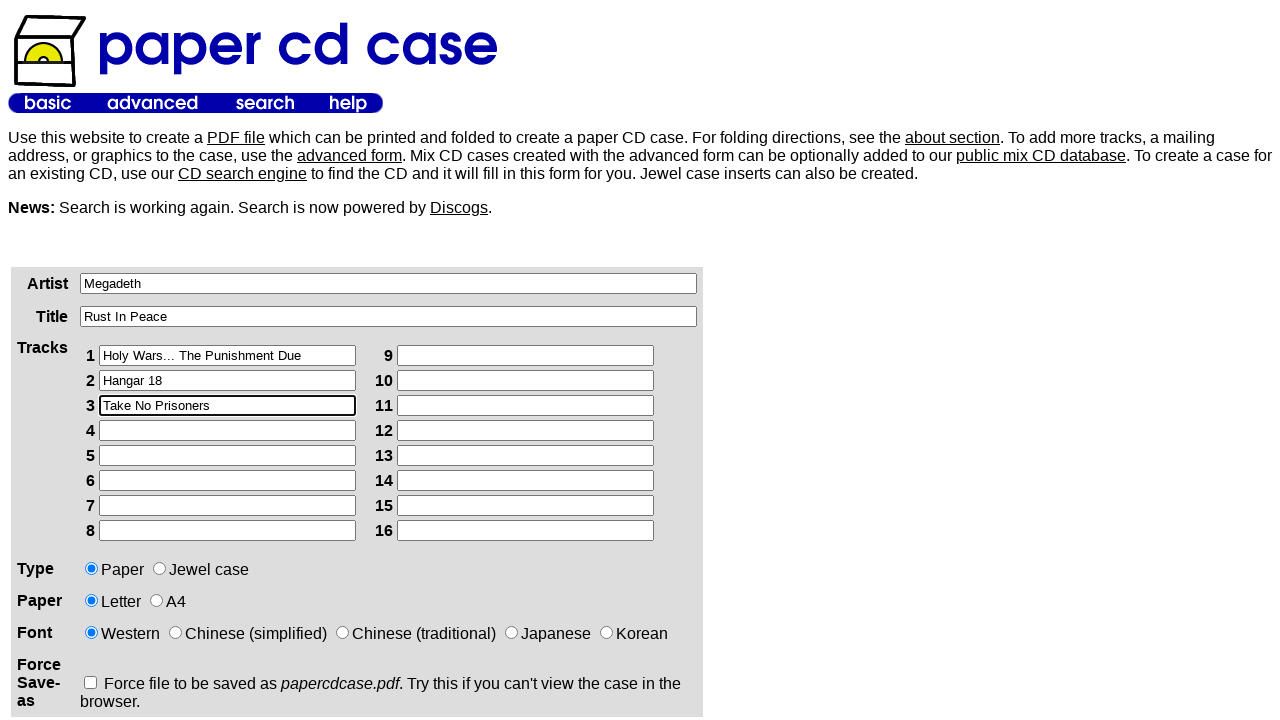

Filled song 4 with 'Five Magics' on xpath=/html/body/table[2]/tbody/tr/td[1]/div/form/table/tbody/tr[3]/td[2]/table/
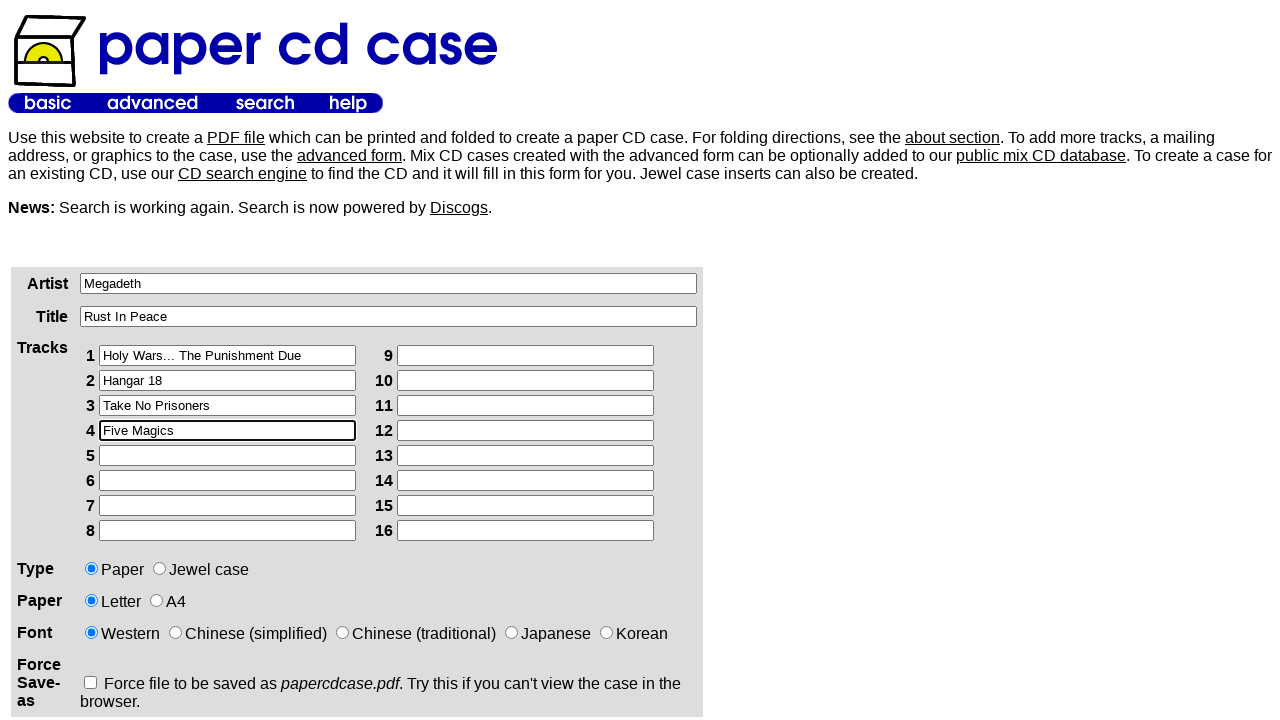

Filled song 5 with 'Poison Was The Cure' on xpath=/html/body/table[2]/tbody/tr/td[1]/div/form/table/tbody/tr[3]/td[2]/table/
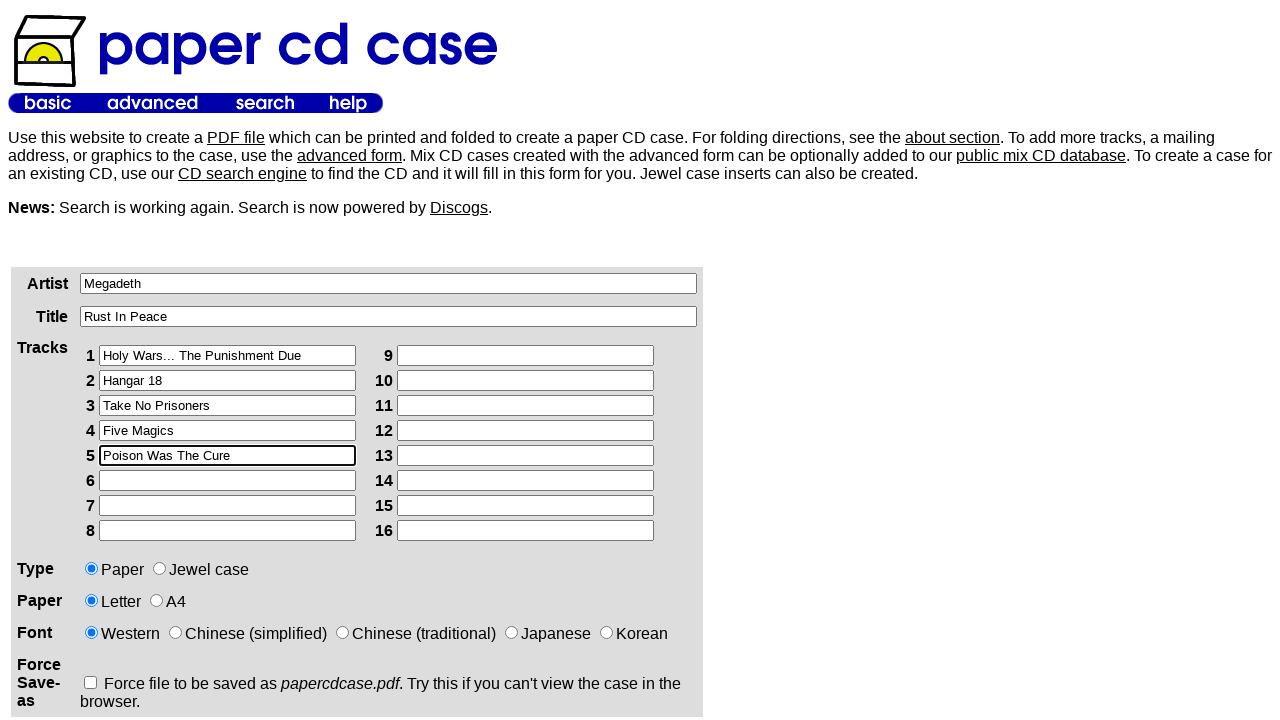

Filled song 6 with 'Lucretia' on xpath=/html/body/table[2]/tbody/tr/td[1]/div/form/table/tbody/tr[3]/td[2]/table/
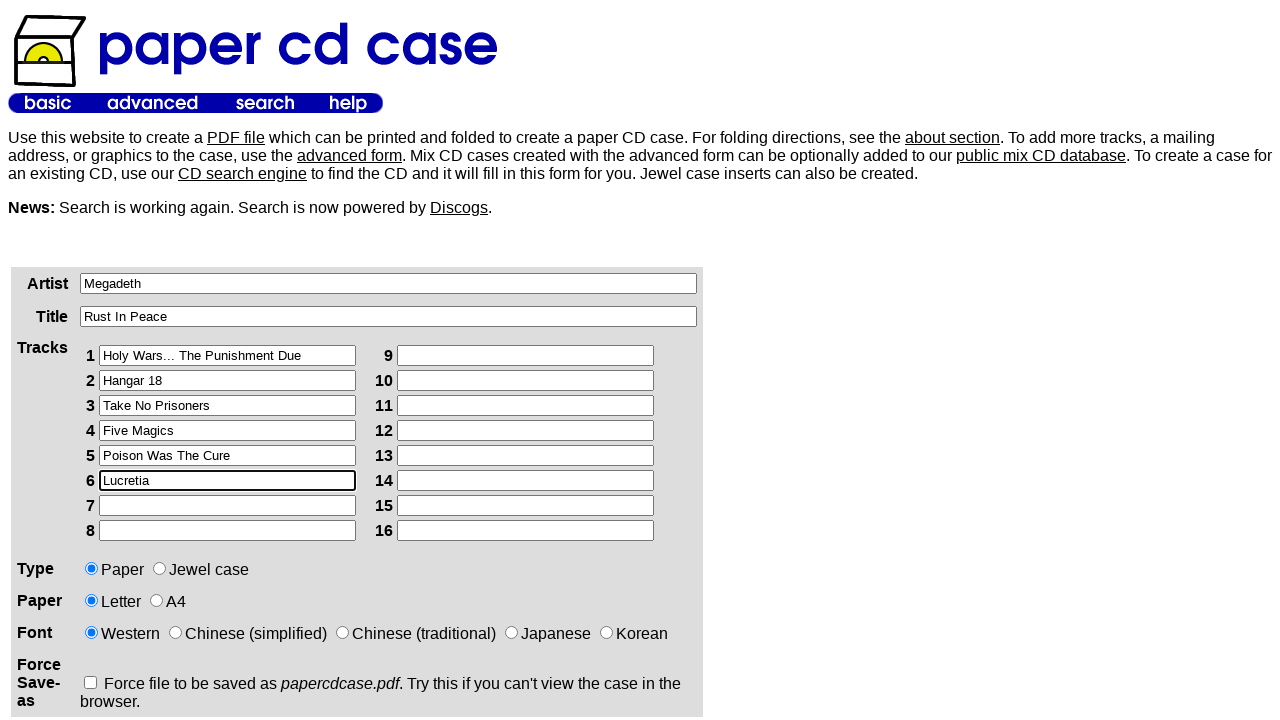

Filled song 7 with 'Tornado Of Souls' on xpath=/html/body/table[2]/tbody/tr/td[1]/div/form/table/tbody/tr[3]/td[2]/table/
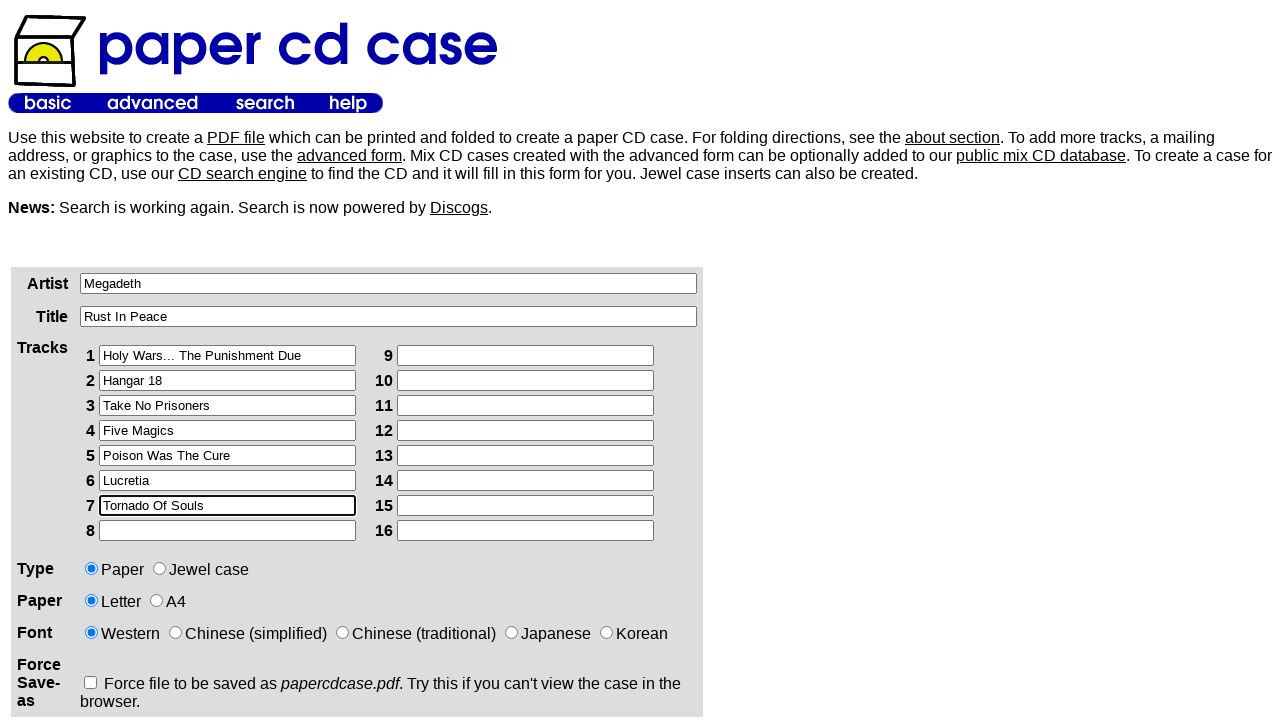

Filled song 8 with 'Dawn Patrol' on xpath=/html/body/table[2]/tbody/tr/td[1]/div/form/table/tbody/tr[3]/td[2]/table/
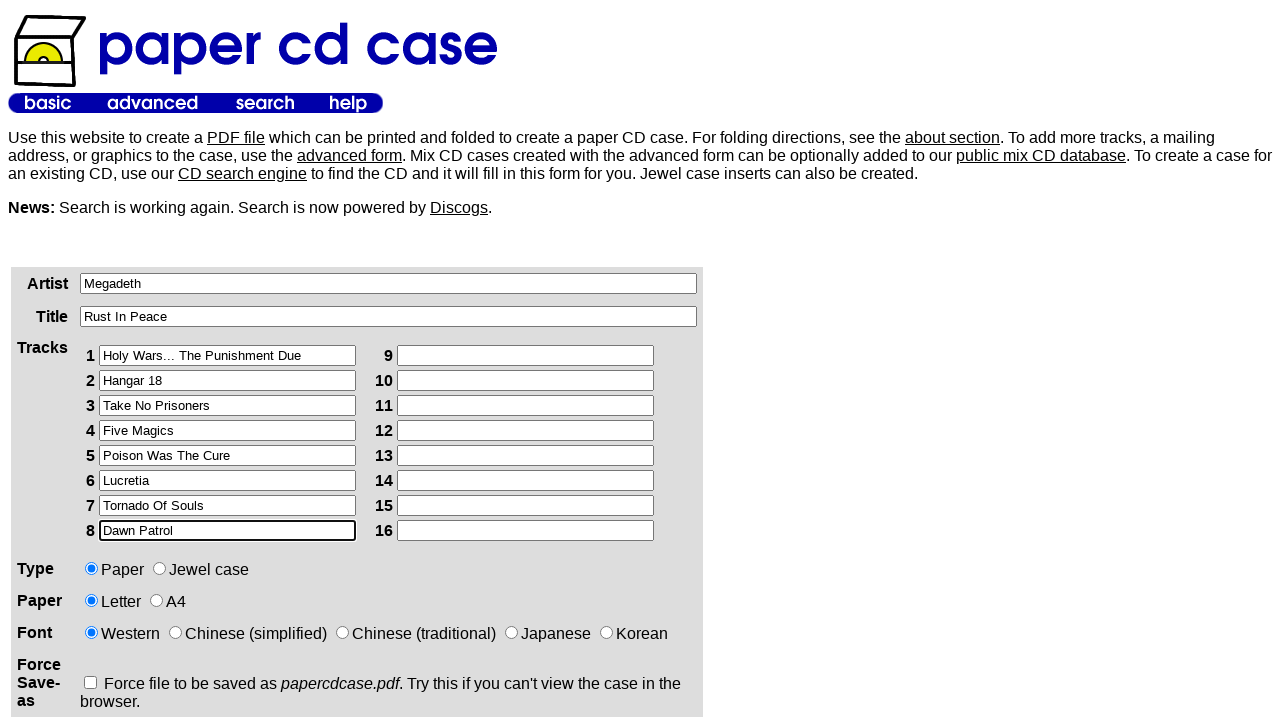

Filled song 9 with 'Rust In Peace... Polaris' on xpath=/html/body/table[2]/tbody/tr/td[1]/div/form/table/tbody/tr[3]/td[2]/table/
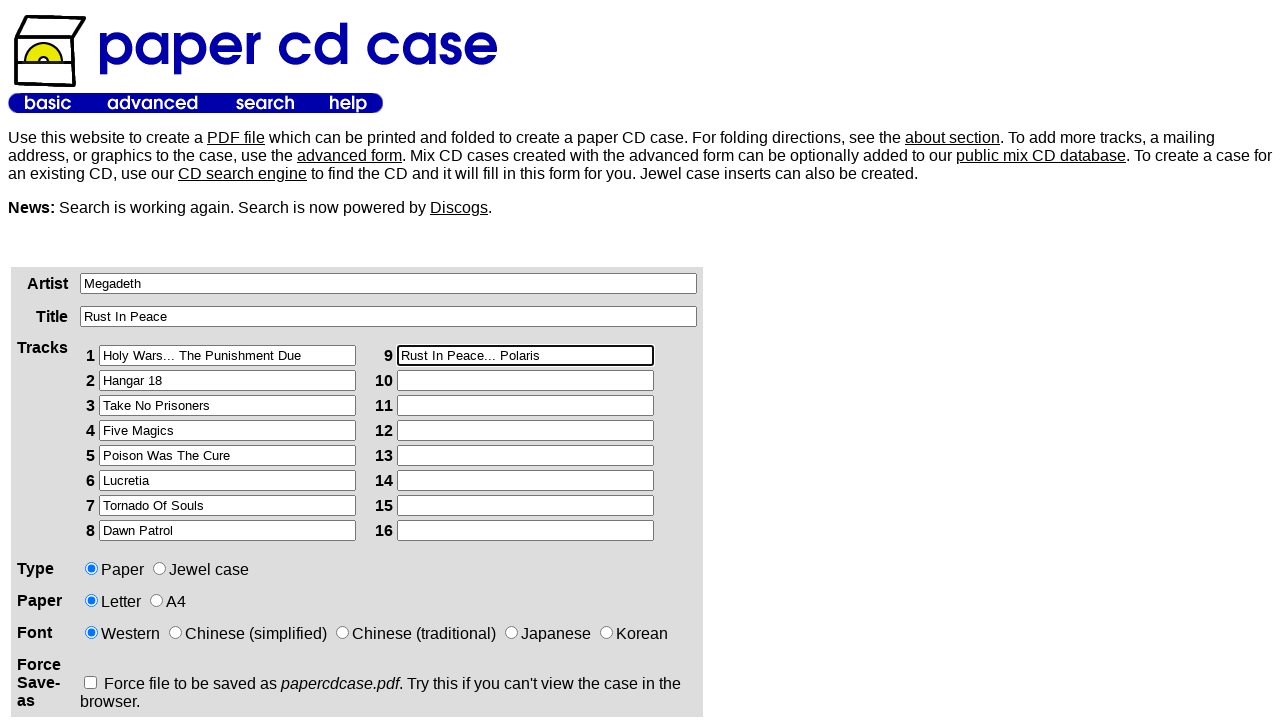

Selected first option in row 4 at (160, 568) on xpath=/html/body/table[2]/tbody/tr/td[1]/div/form/table/tbody/tr[4]/td[2]/input[
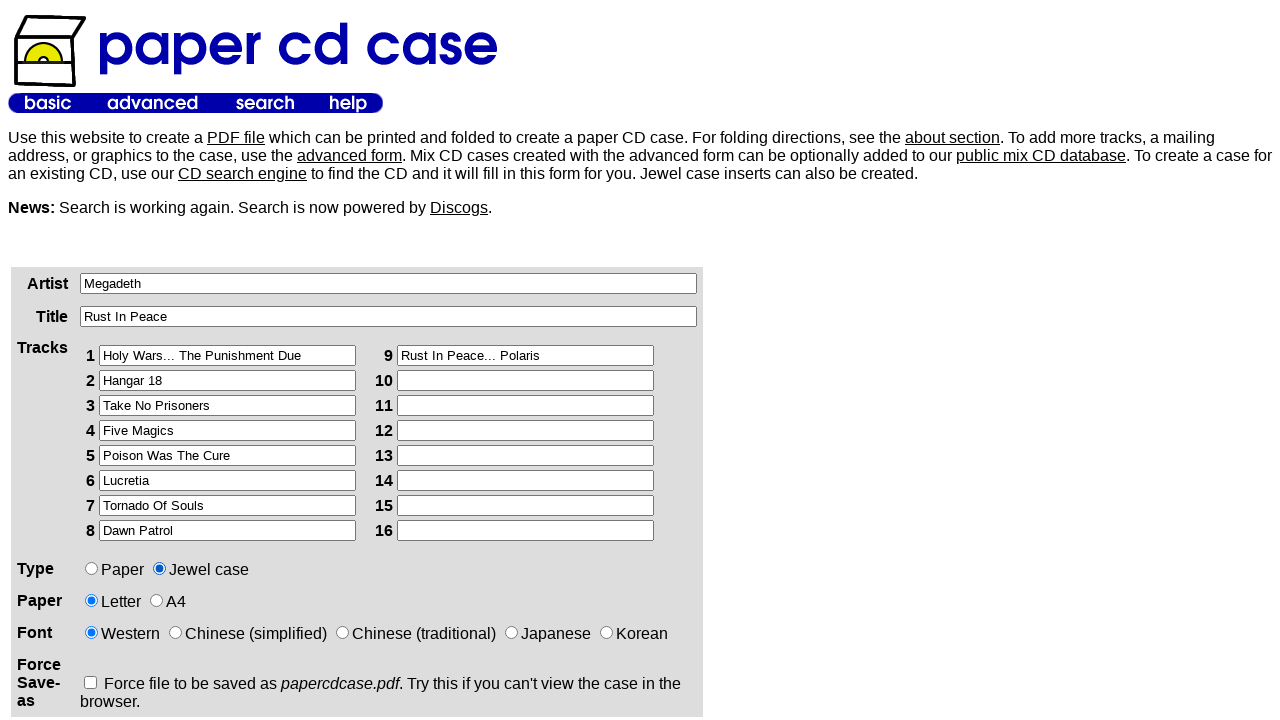

Selected second option in row 5 at (156, 600) on xpath=/html/body/table[2]/tbody/tr/td[1]/div/form/table/tbody/tr[5]/td[2]/input[
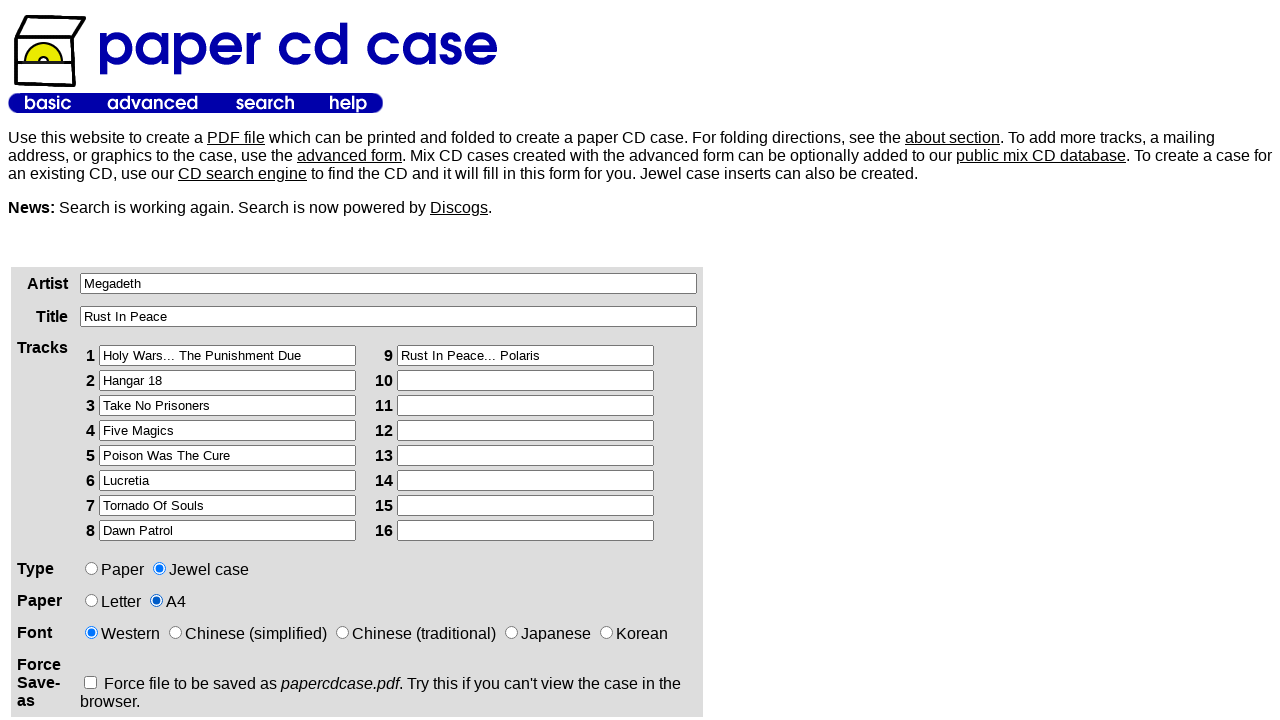

Selected option in row 7 at (90, 682) on xpath=/html/body/table[2]/tbody/tr/td[1]/div/form/table/tbody/tr[7]/td[2]/input
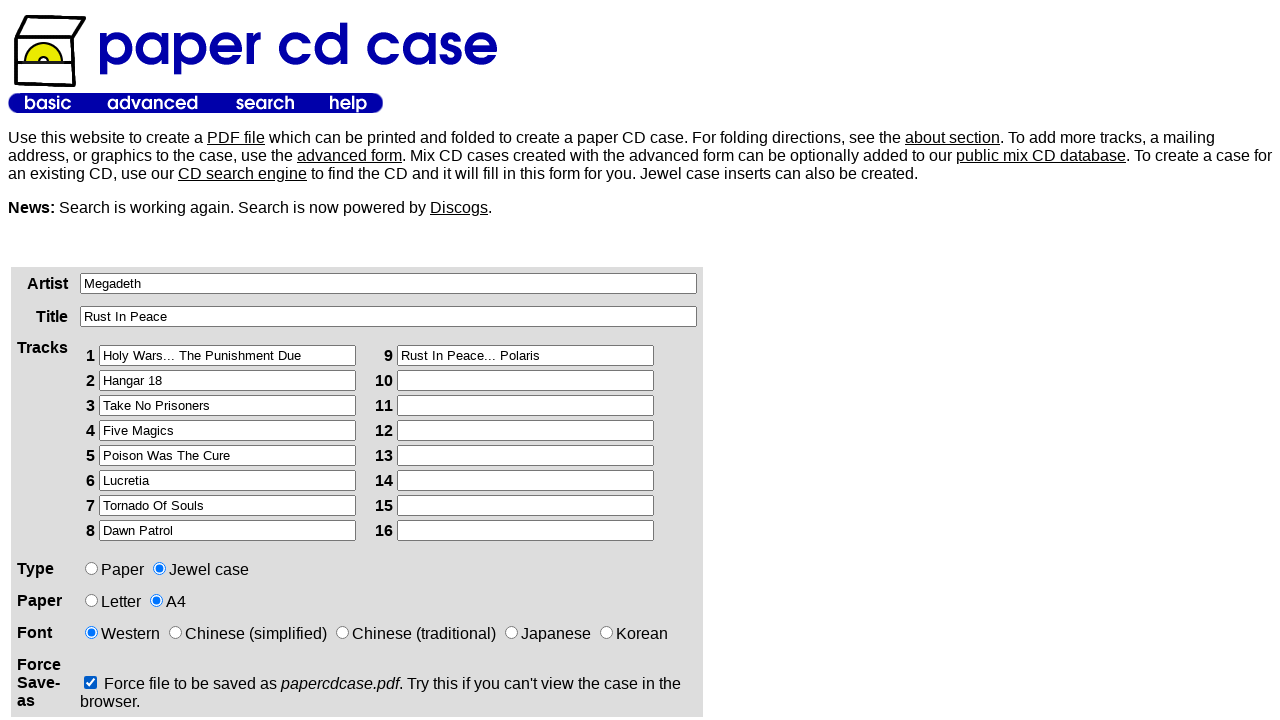

Submitted the CD case form at (125, 360) on xpath=/html/body/table[2]/tbody/tr/td[1]/div/form/p/input
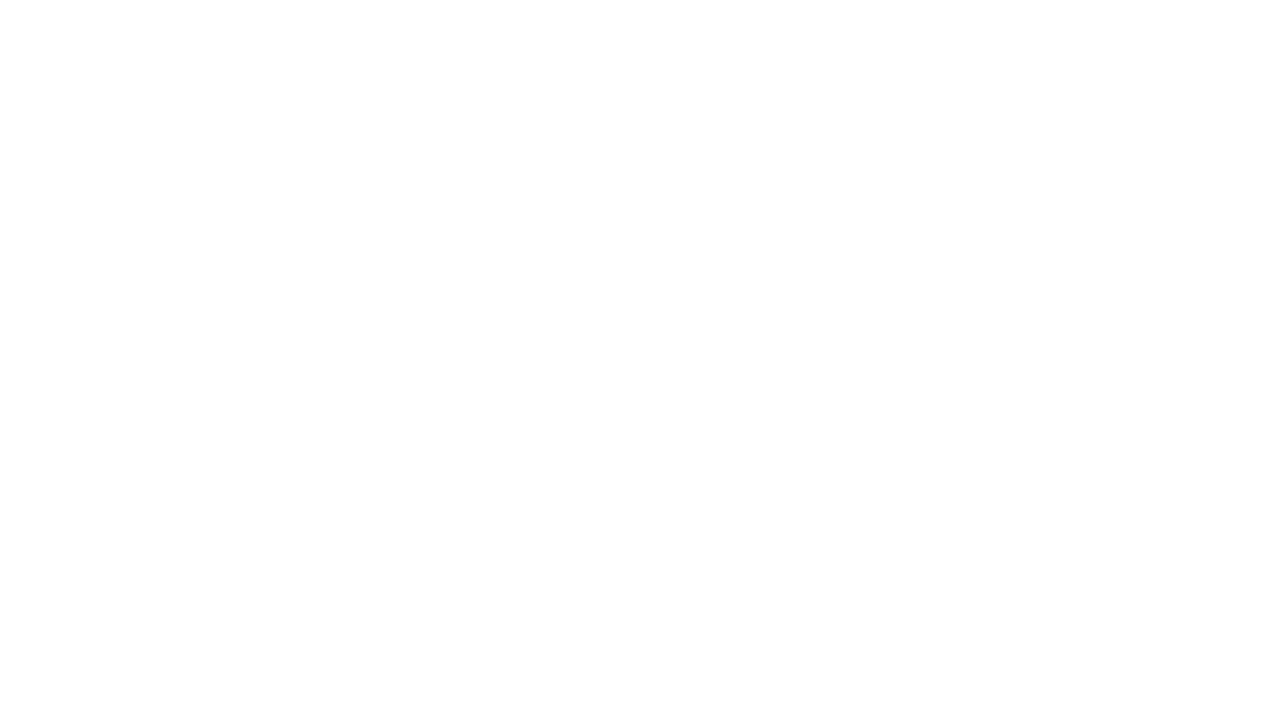

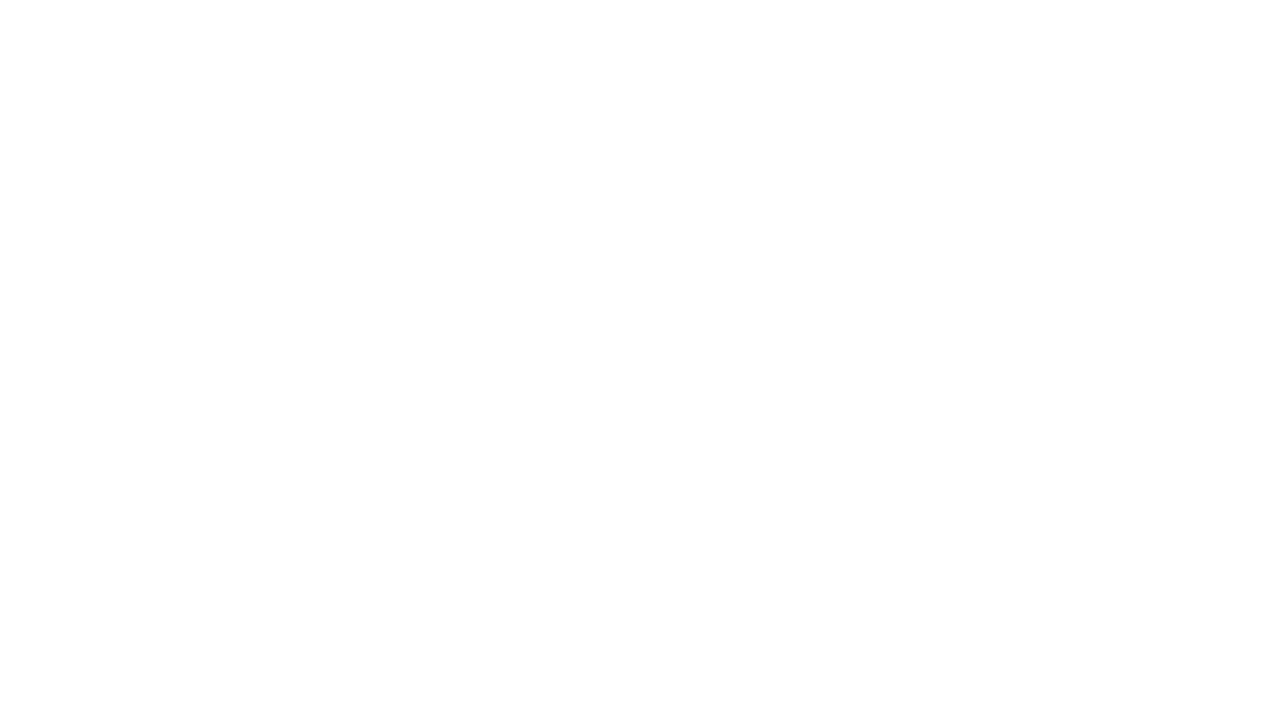